Validates the default selected state of radio buttons on a form, checking that "Butter" is selected by default while "Milk" and "Cheese" are not selected

Starting URL: https://echoecho.com/htmlforms10.htm

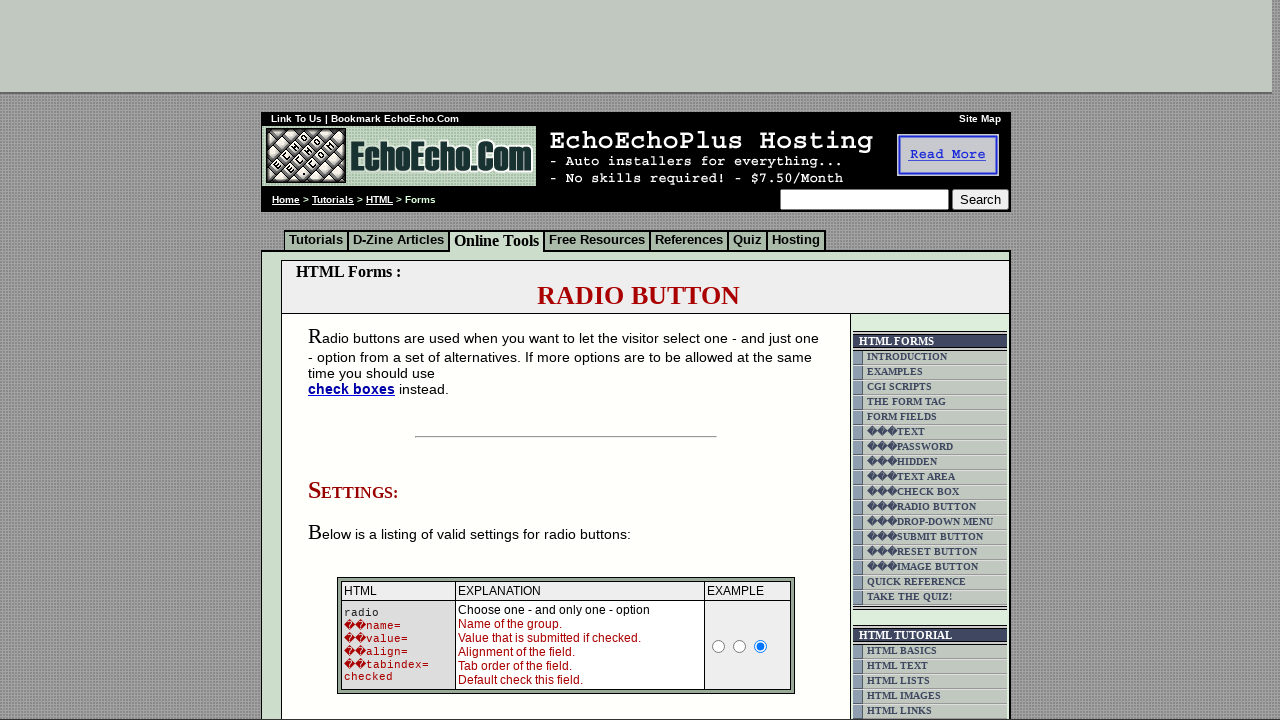

Navigated to HTML forms page at https://echoecho.com/htmlforms10.htm
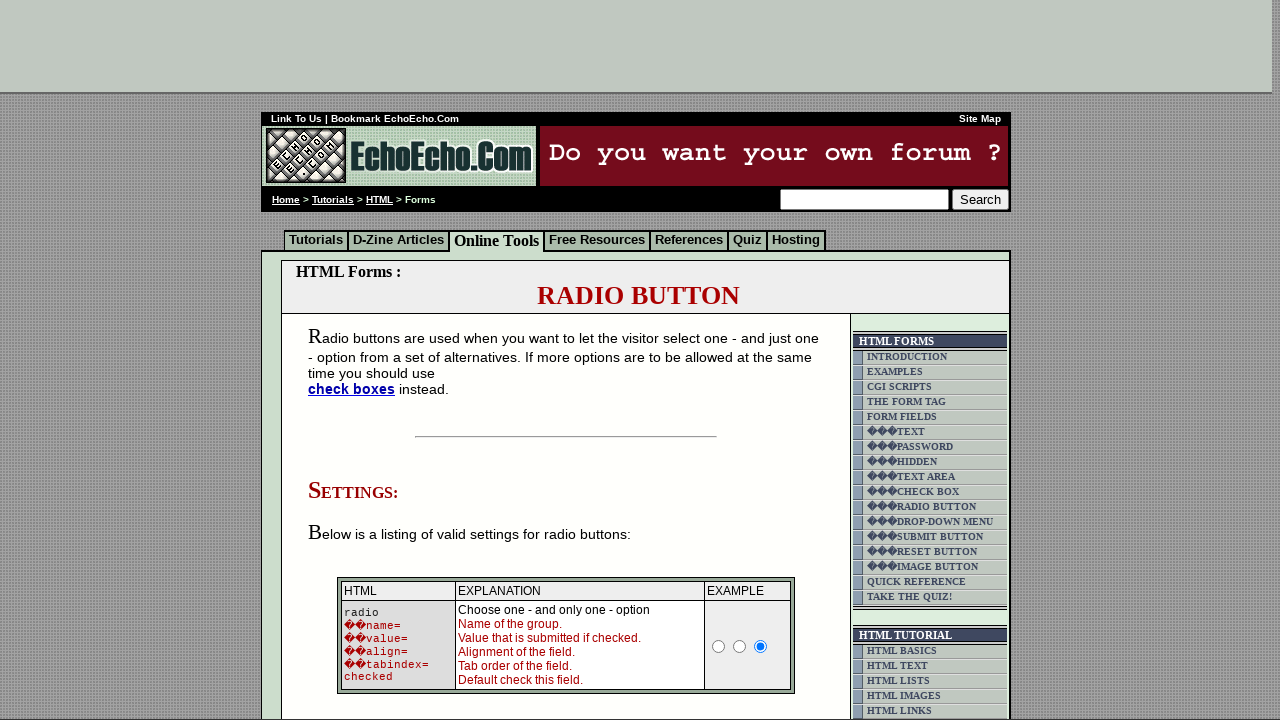

Located Butter radio button element
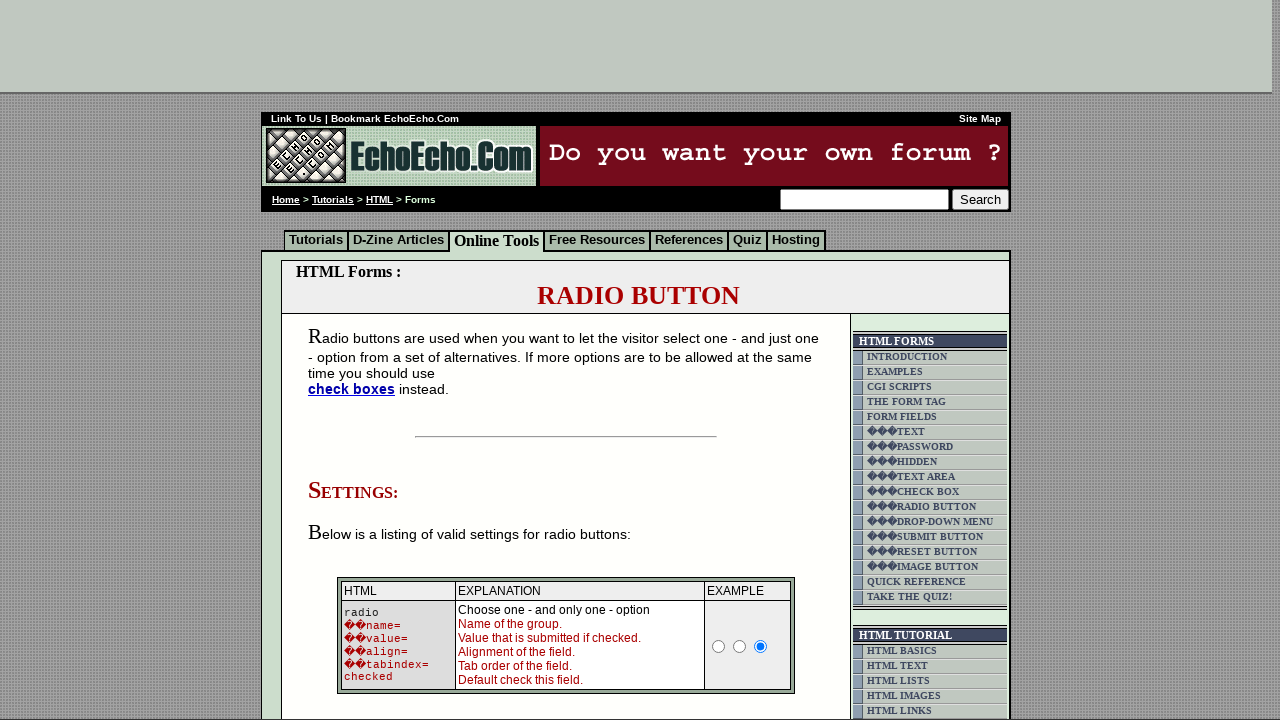

Located Milk radio button element
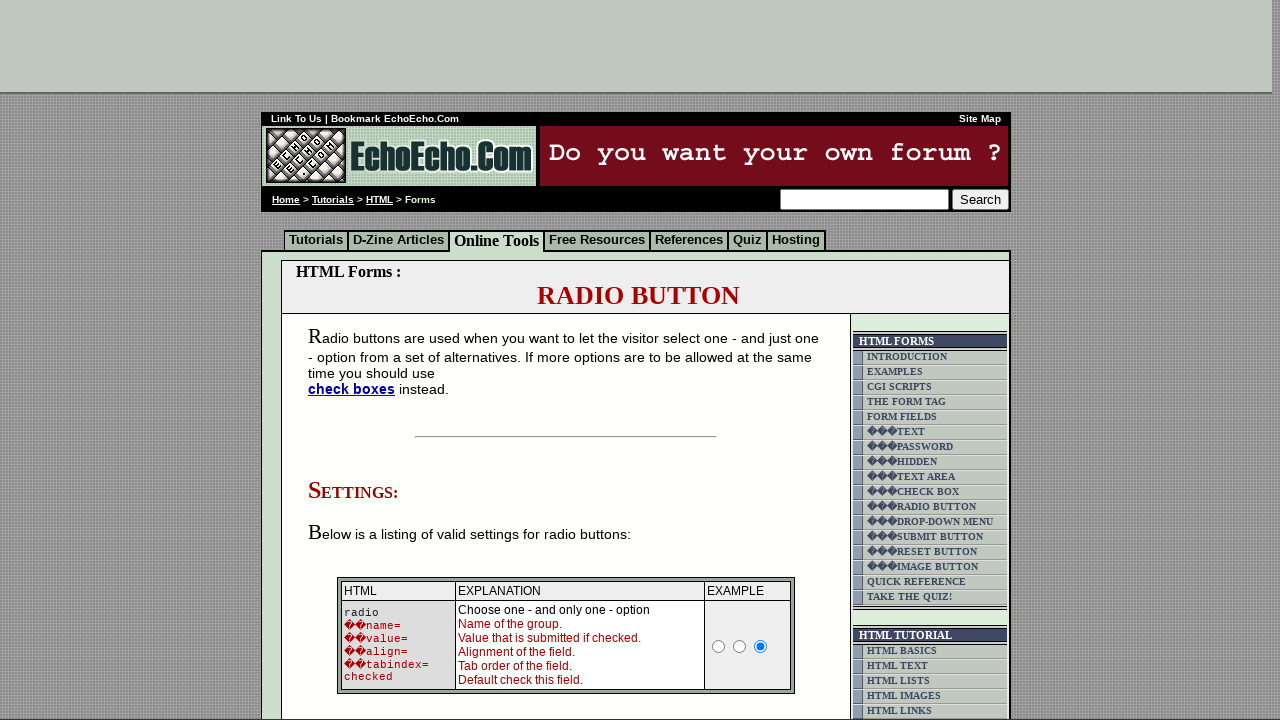

Located Cheese radio button element
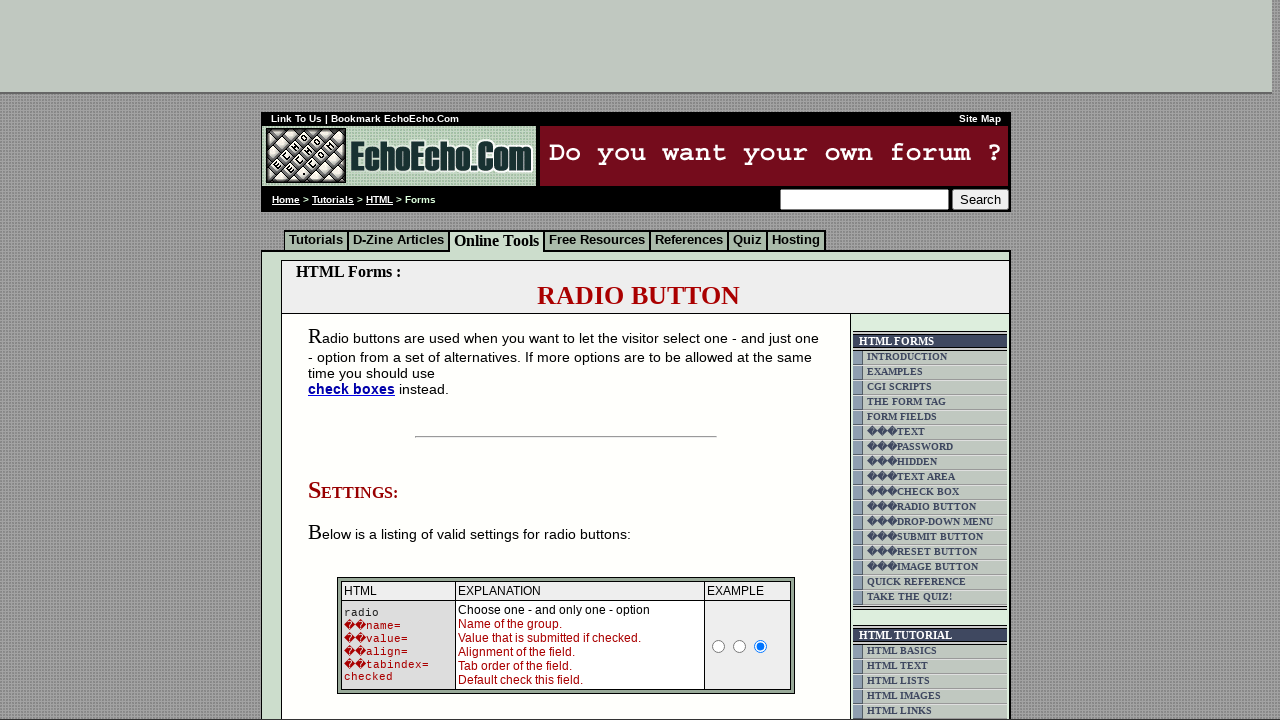

Verified that Butter radio button is selected by default
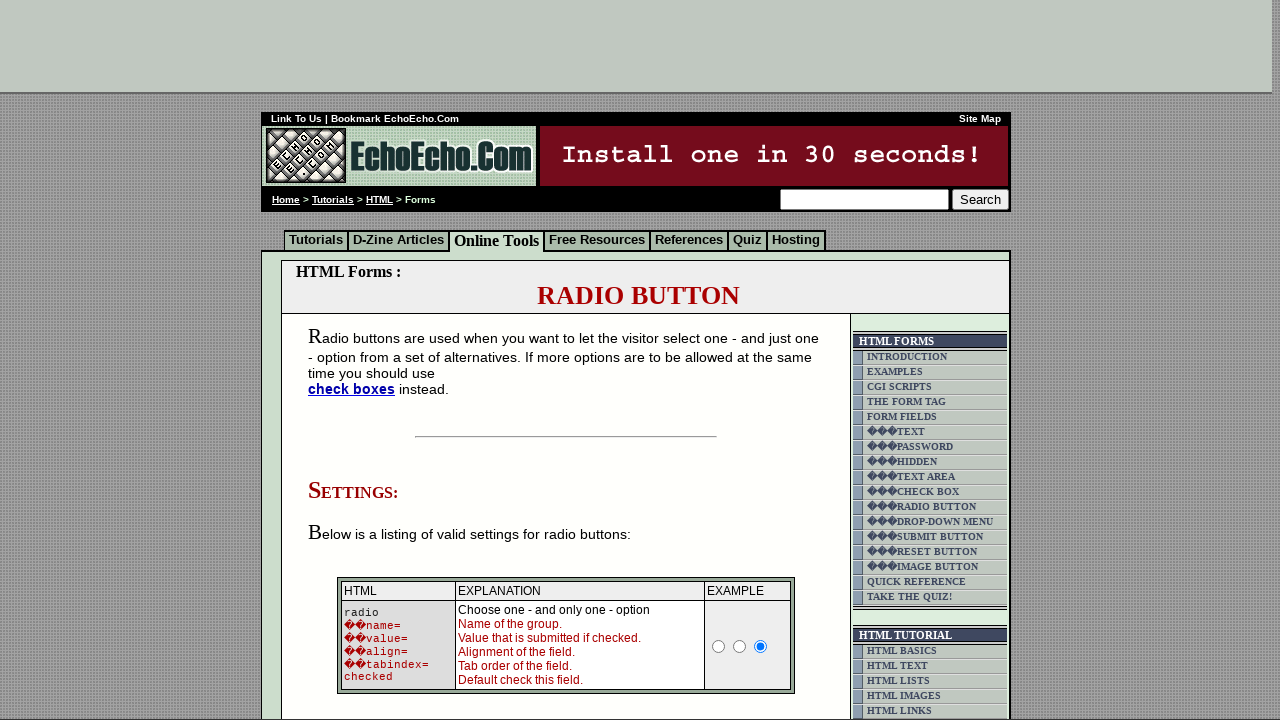

Verified that Milk radio button is not selected
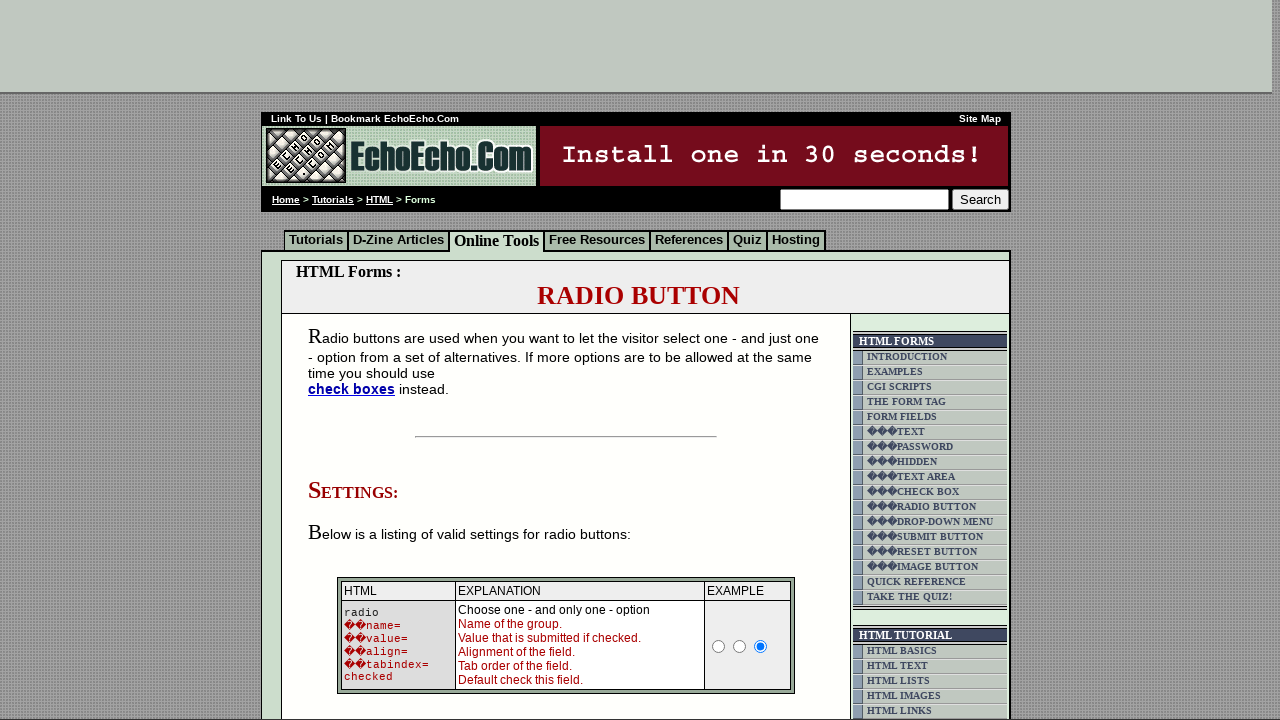

Verified that Cheese radio button is not selected
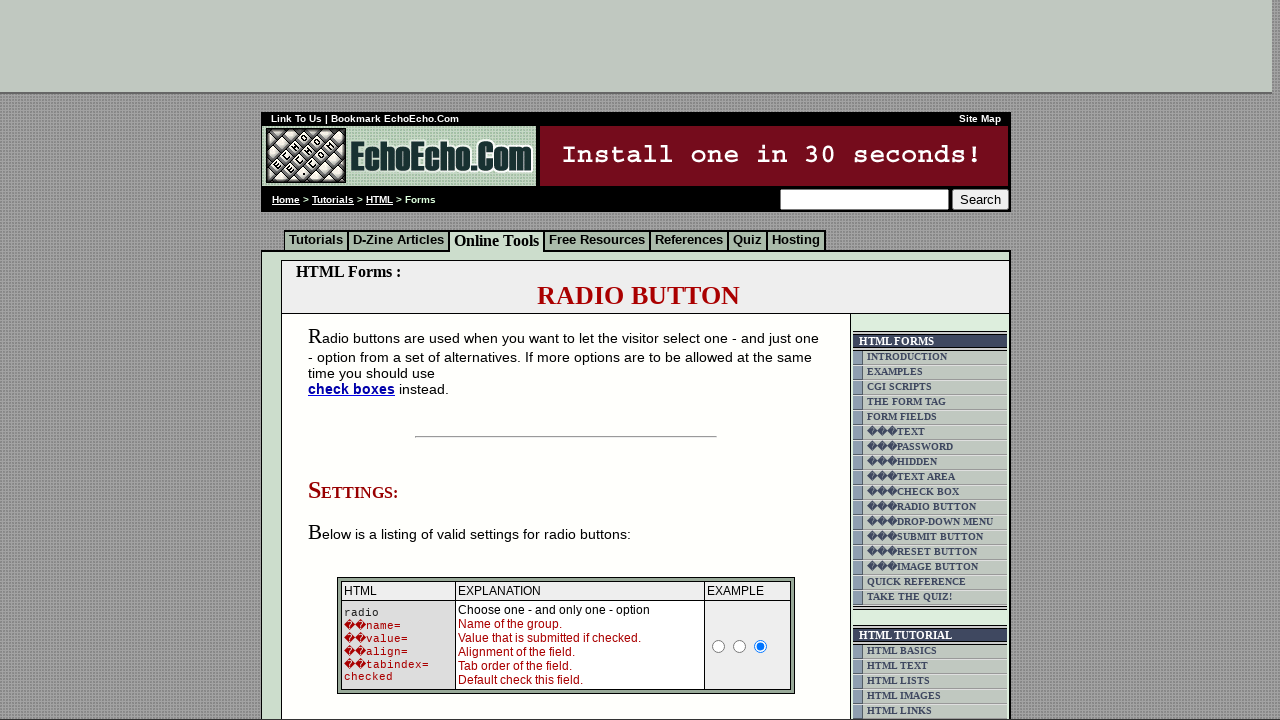

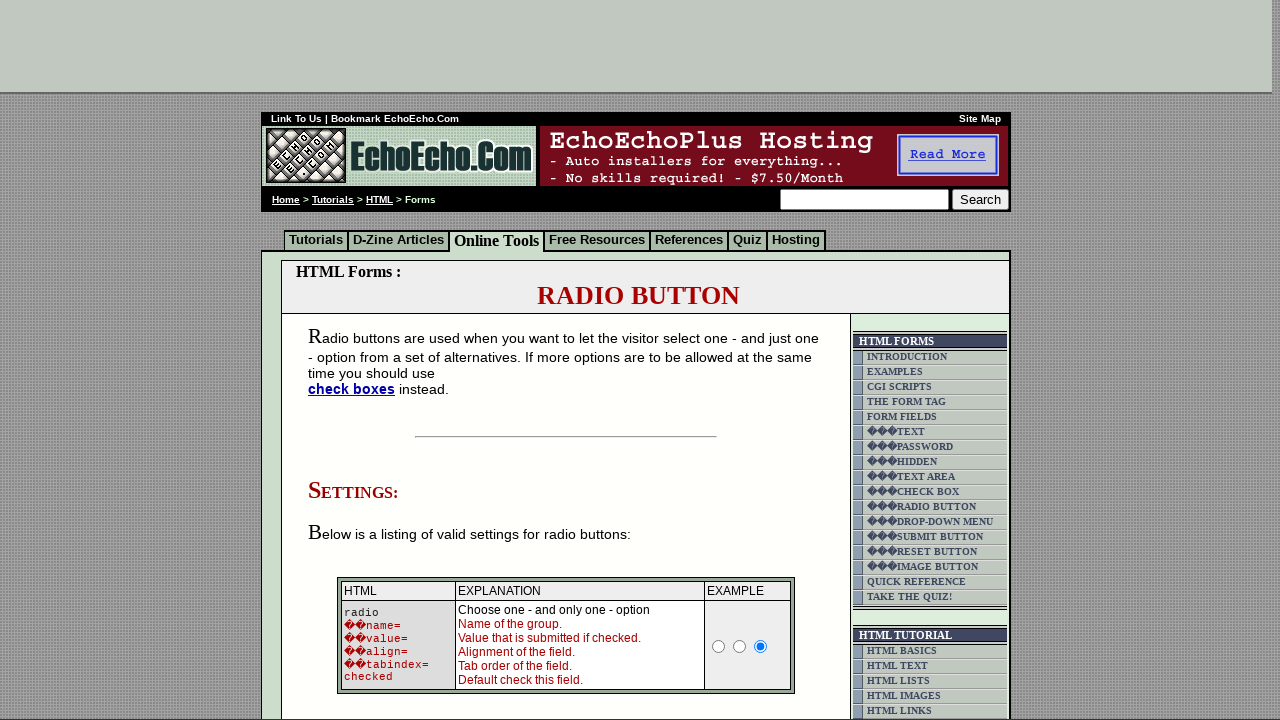